Tests sending text to a JavaScript prompt by clicking the third alert button, typing text into the prompt, clicking OK, and verifying the result message.

Starting URL: https://the-internet.herokuapp.com/javascript_alerts

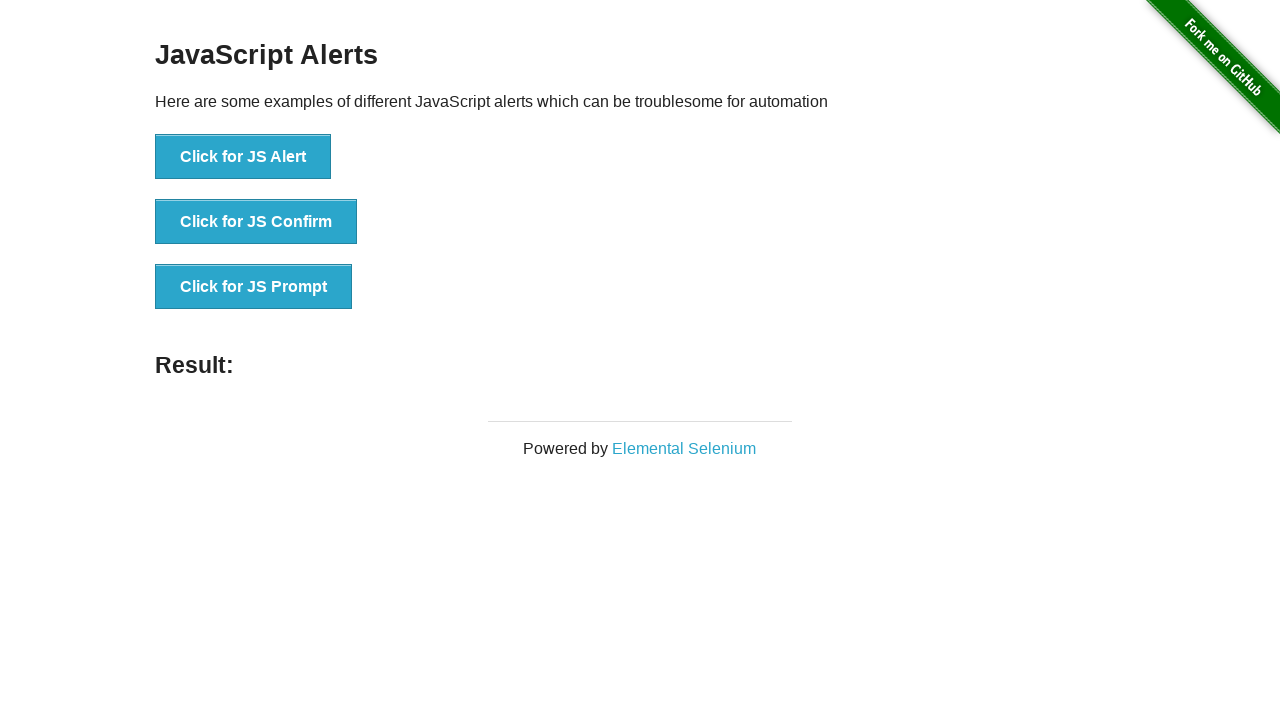

Registered dialog handler to accept prompt with text 'Hello Word'
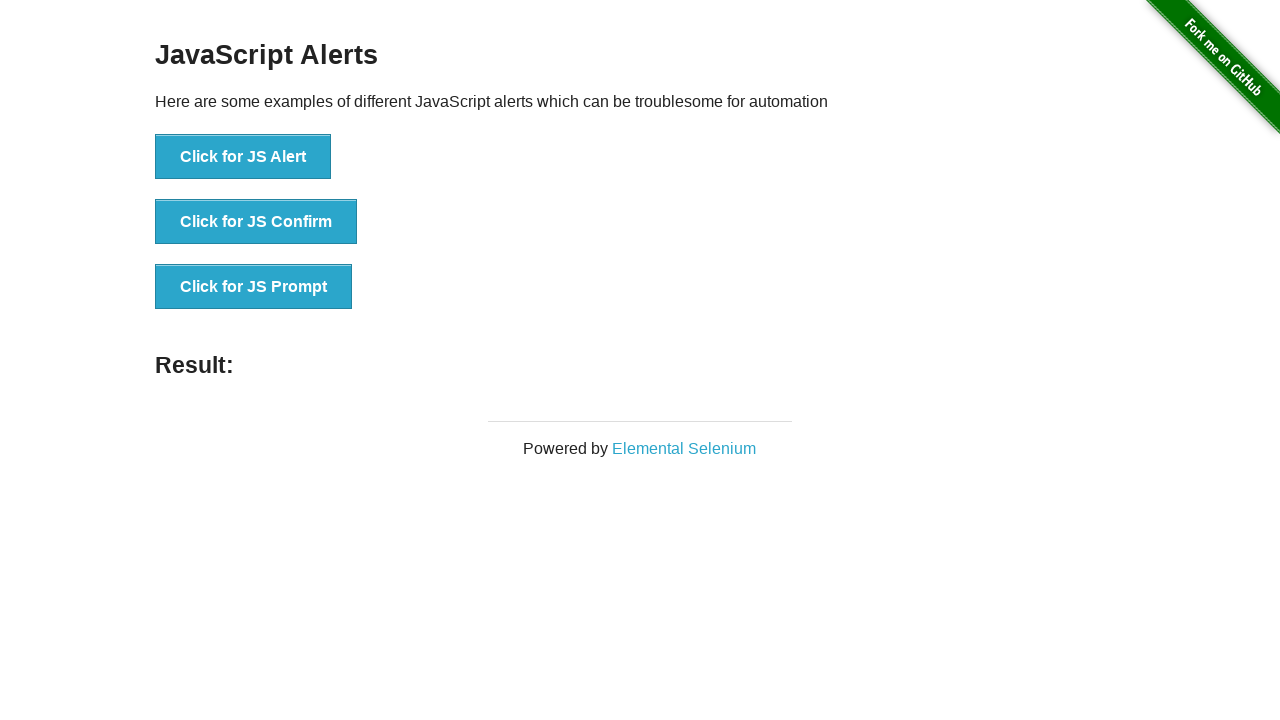

Clicked the JS prompt button to trigger the dialog at (254, 287) on button[onclick='jsPrompt()']
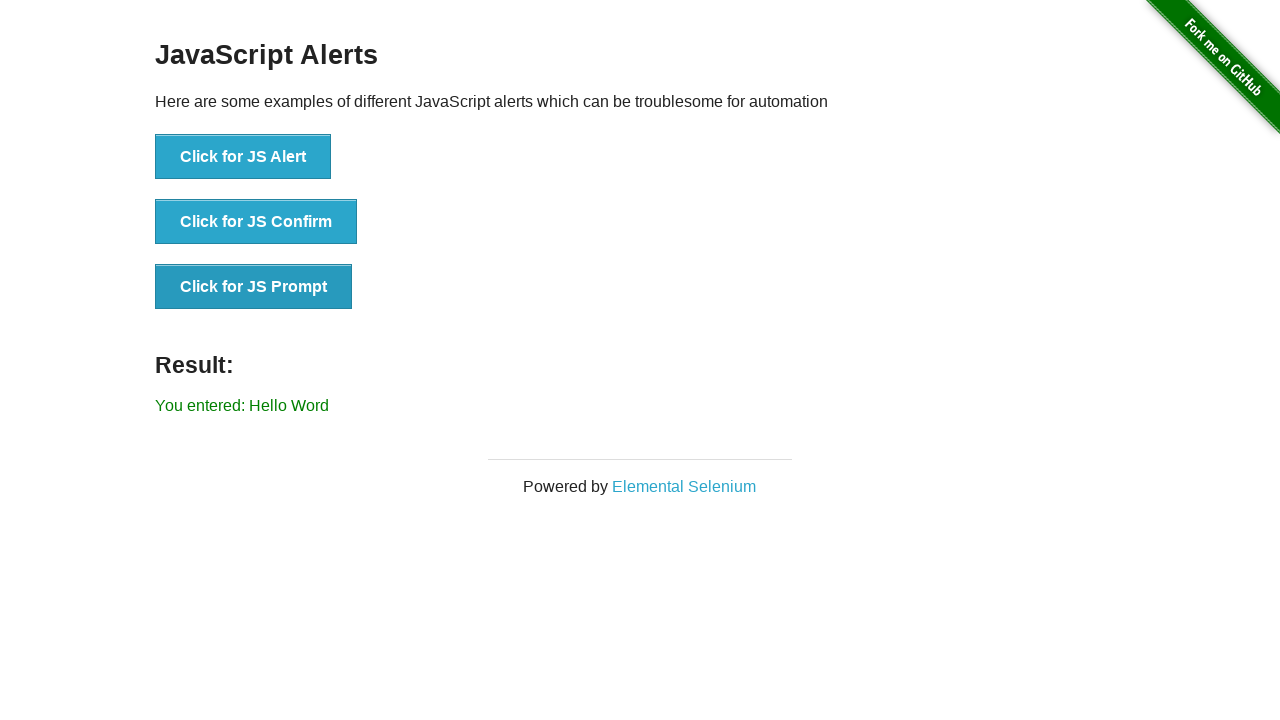

Waited for result message to appear
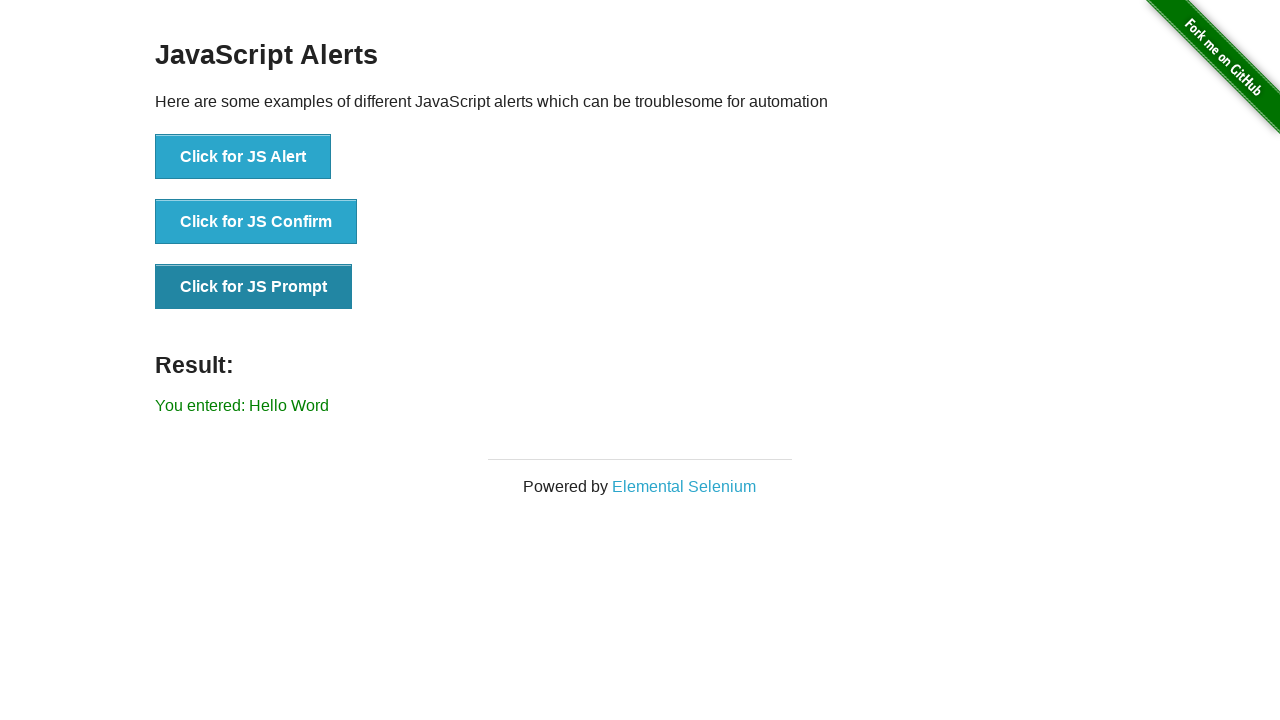

Retrieved result message text
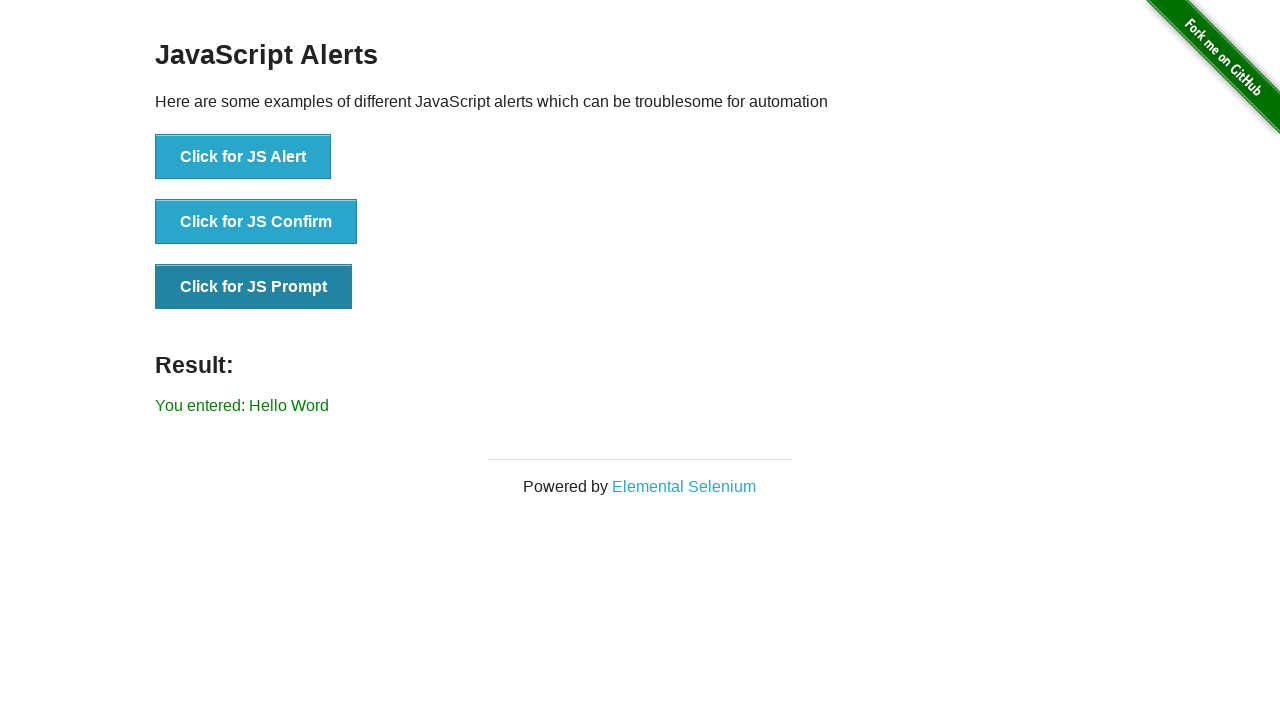

Verified result message matches expected text 'You entered: Hello Word'
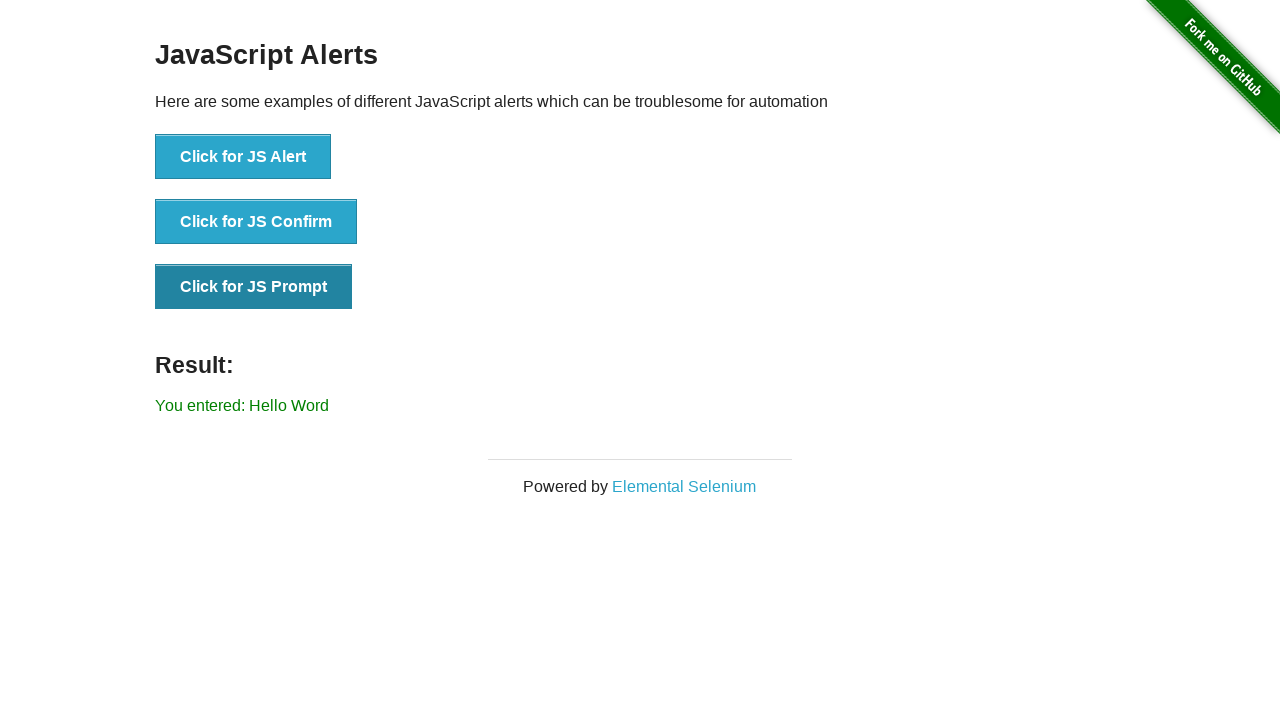

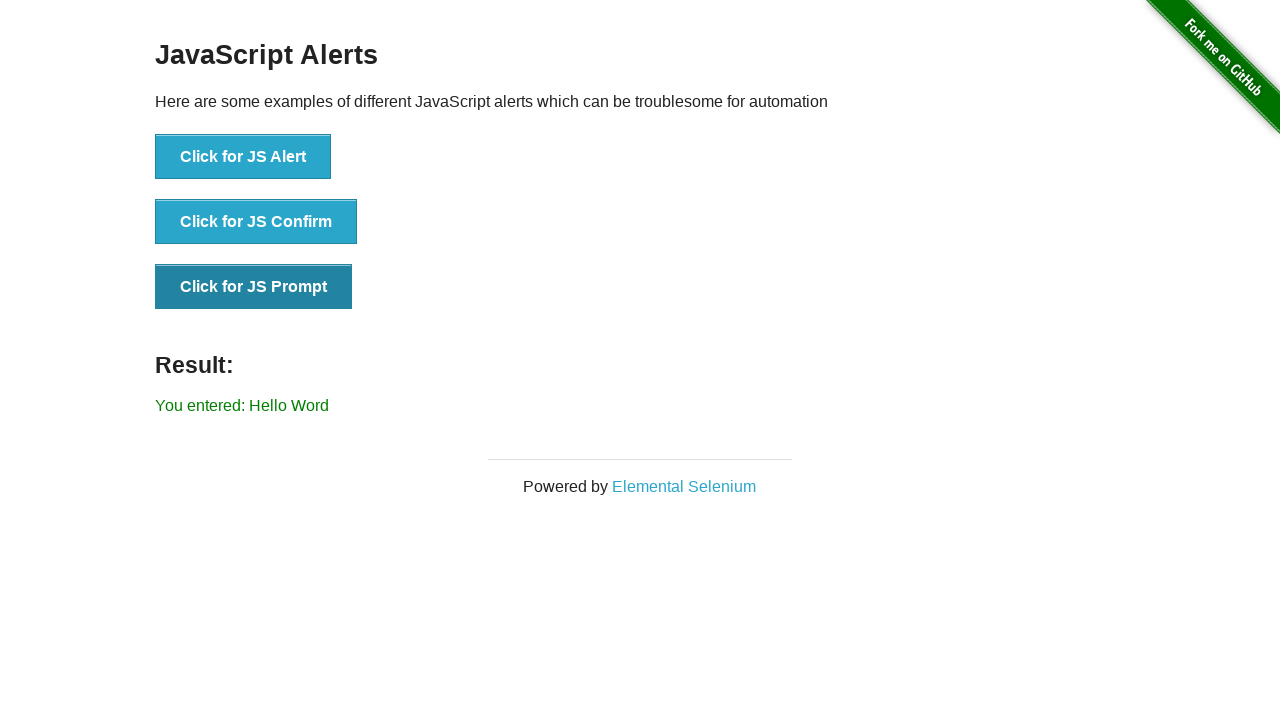